Reads two numbers, calculates their sum, selects the result from a dropdown, and submits

Starting URL: http://suninjuly.github.io/selects1.html

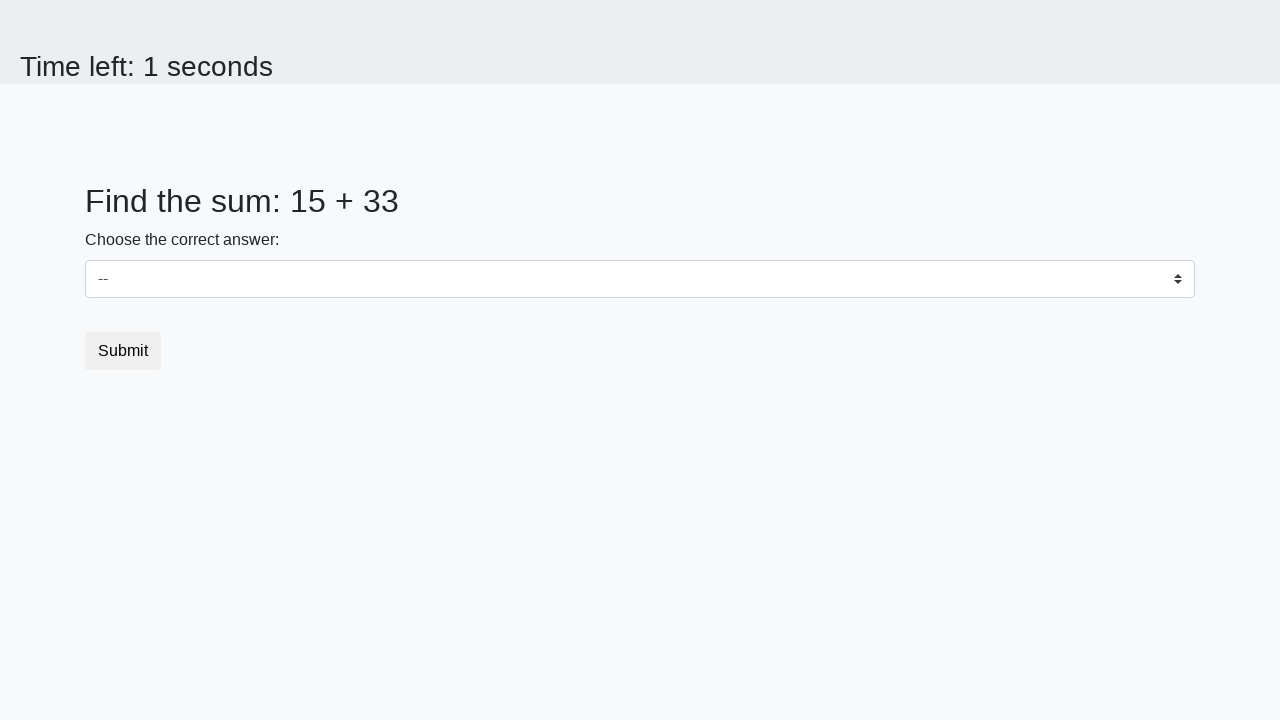

Retrieved first number from #num1 element
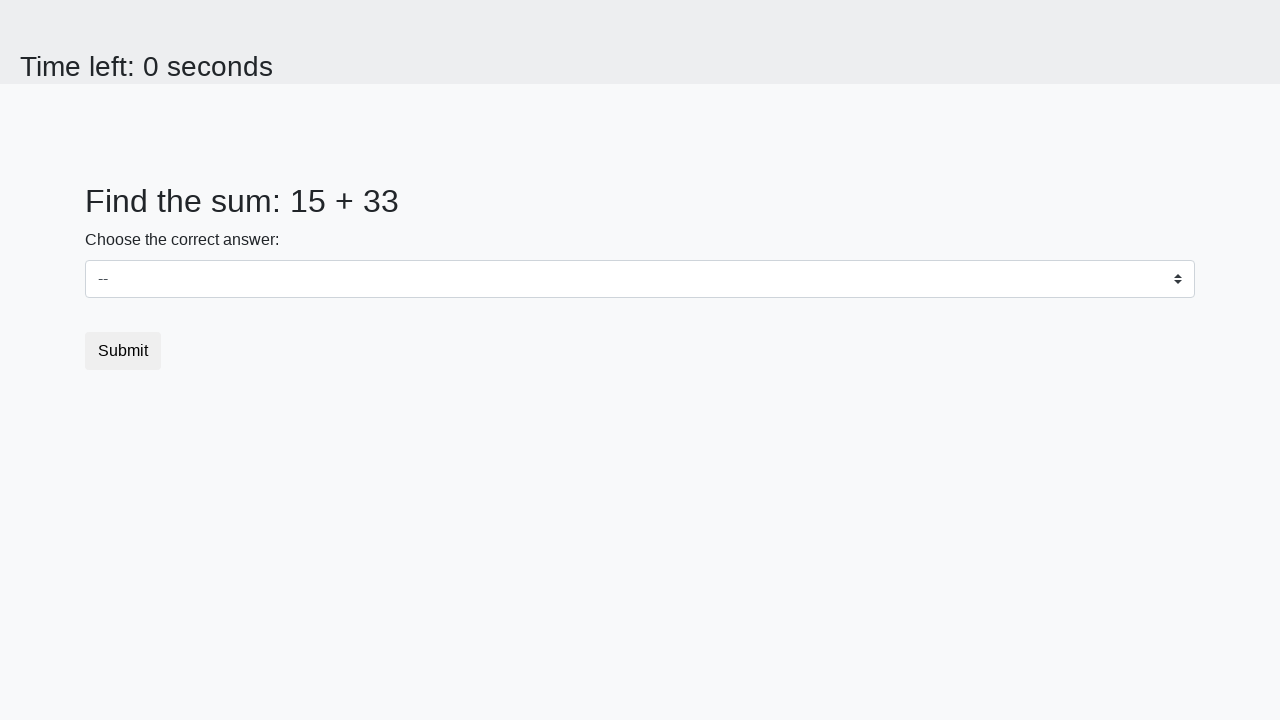

Retrieved second number from #num2 element
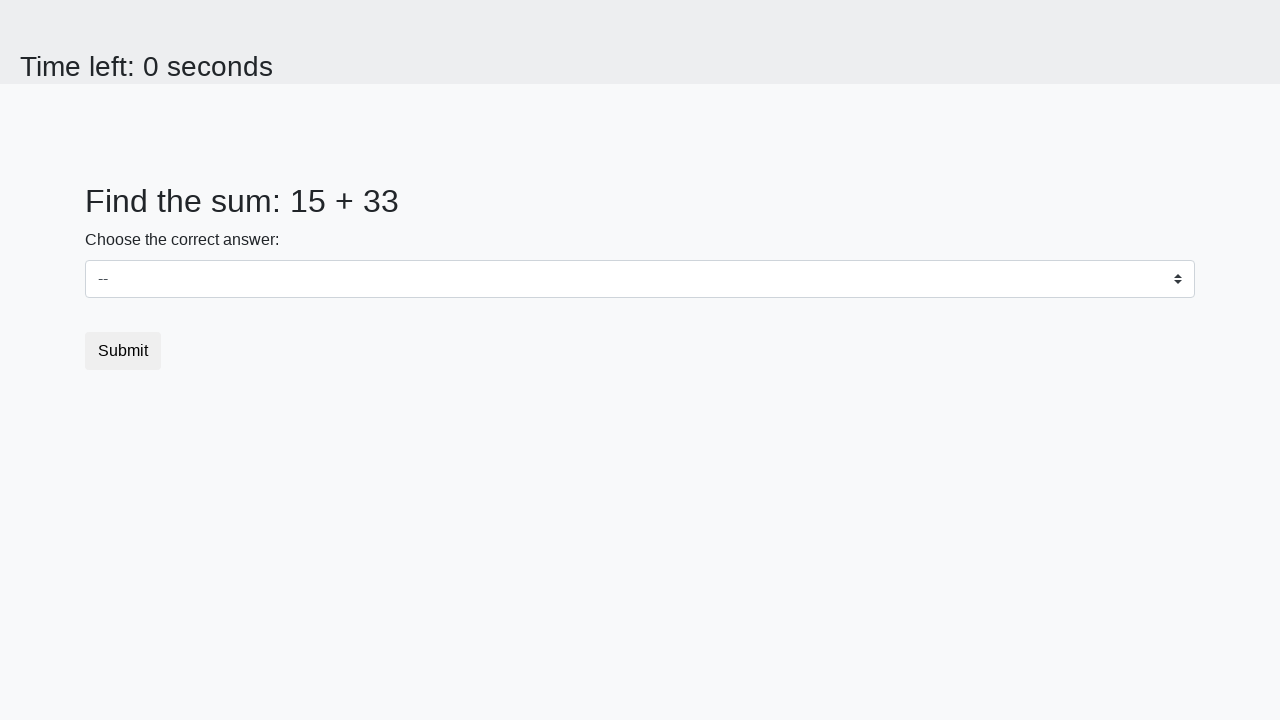

Selected sum value 48 from dropdown on #dropdown
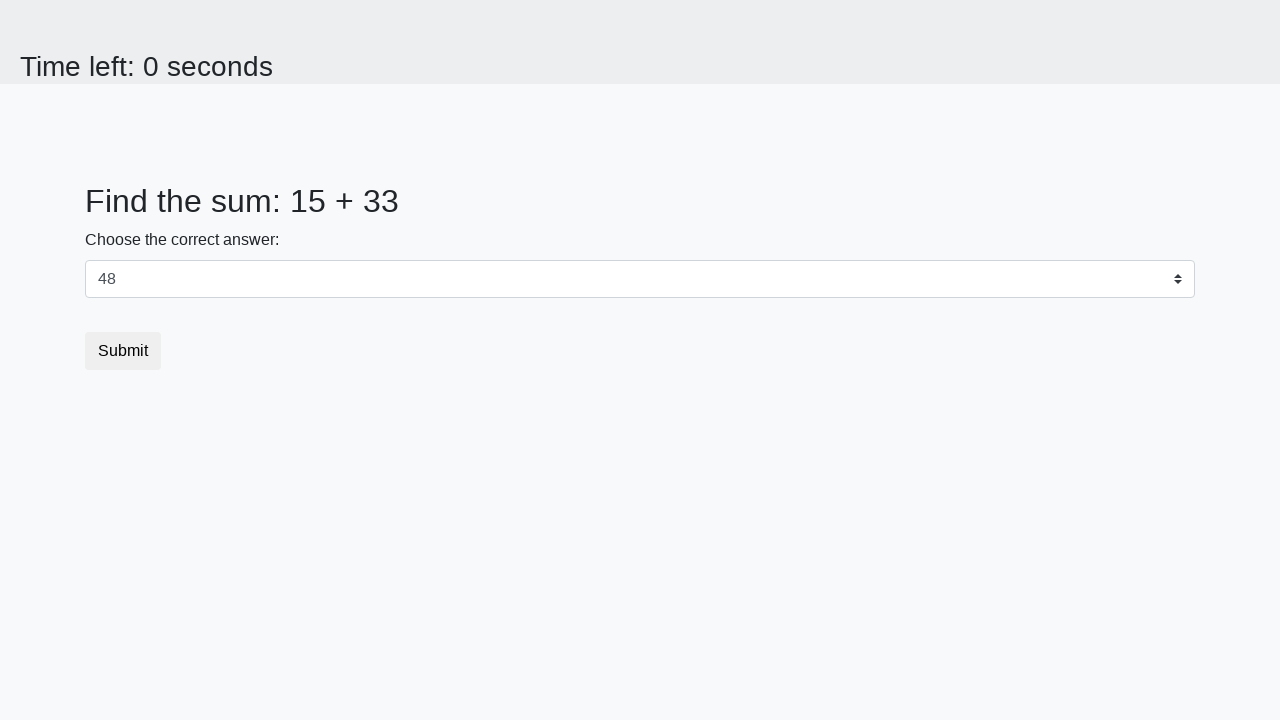

Clicked submit button to submit the form at (123, 351) on [type="submit"]
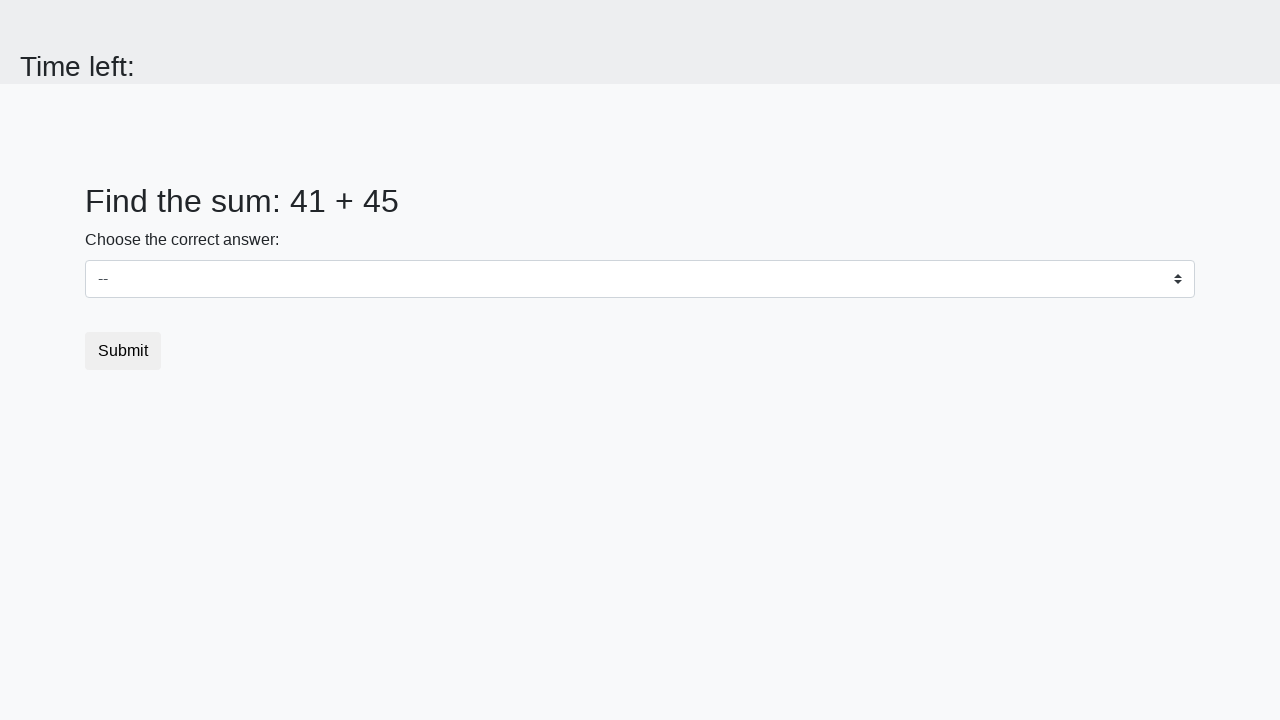

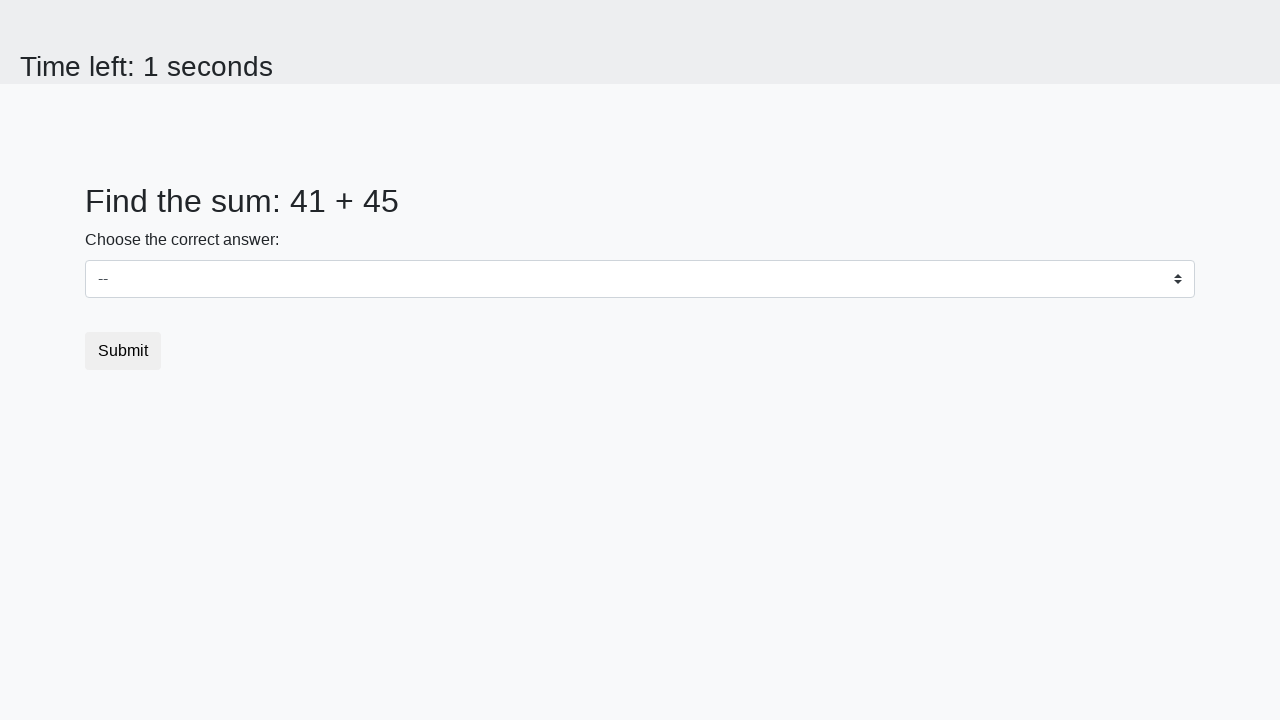